Solves a mathematical captcha by calculating a formula based on a displayed number, then selects checkboxes and submits the form

Starting URL: http://suninjuly.github.io/math.html

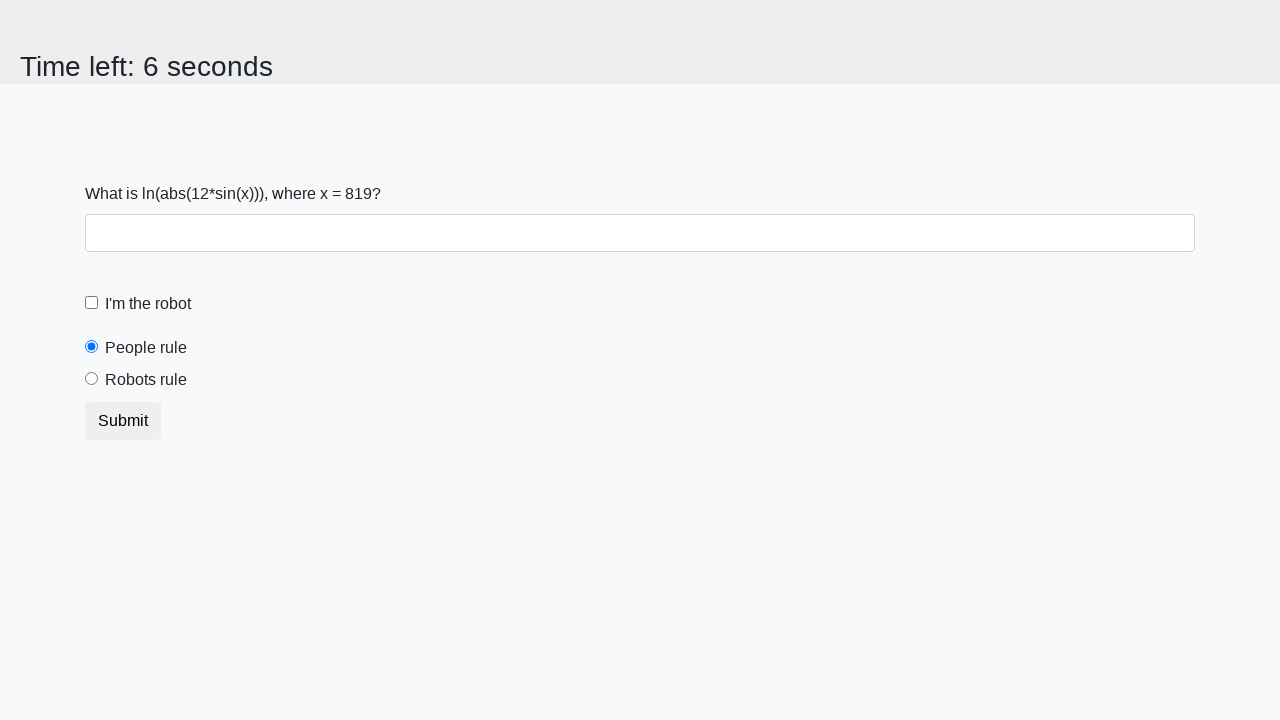

Retrieved the number from span#input_value
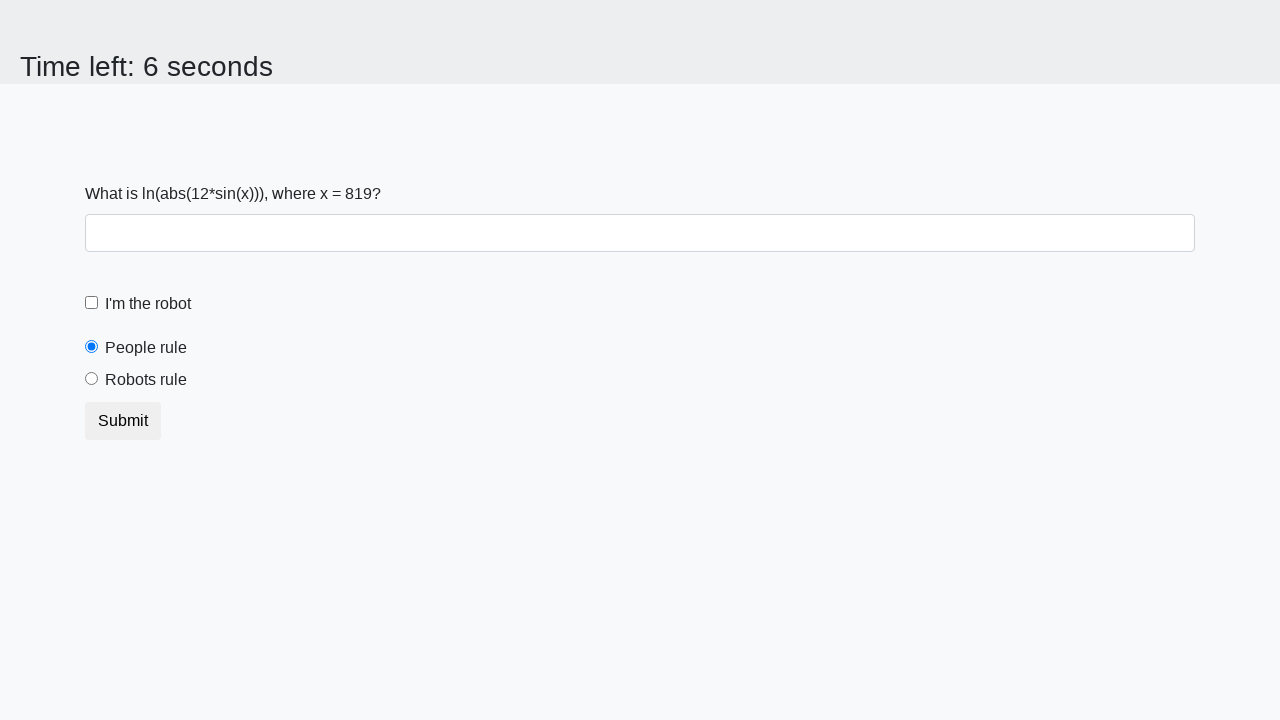

Calculated the math formula result
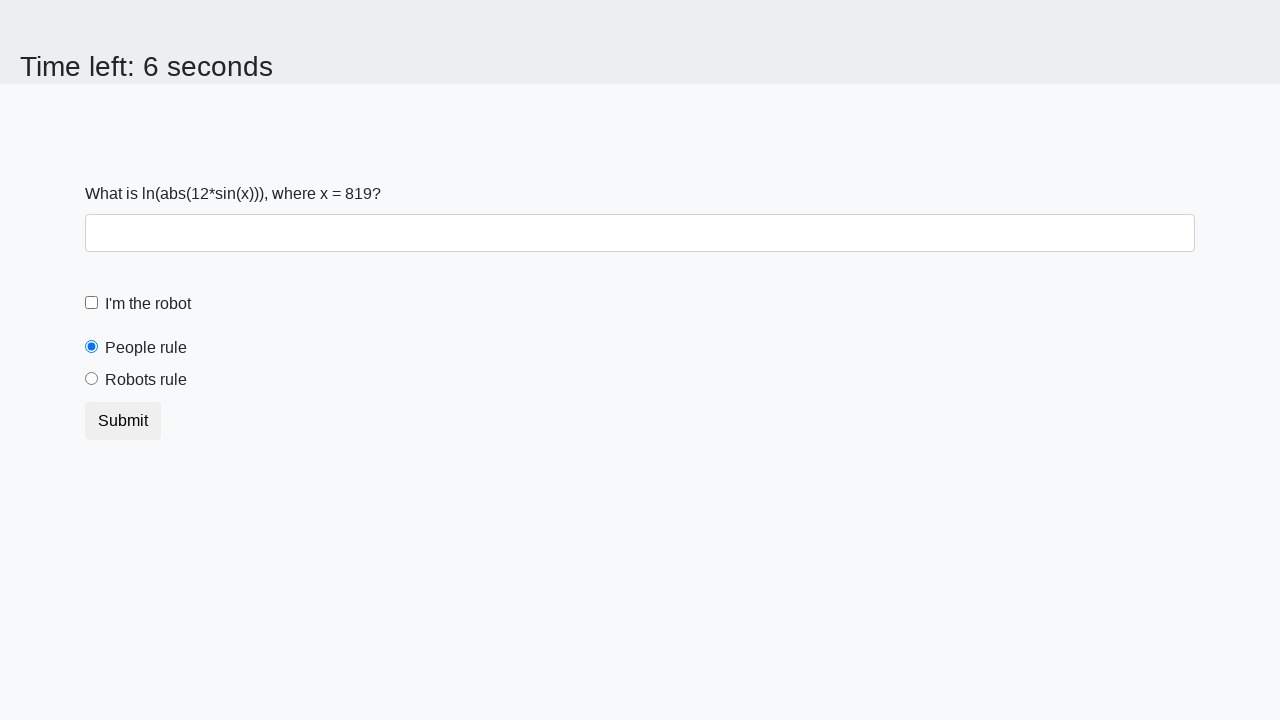

Filled the answer field with calculated result on input#answer
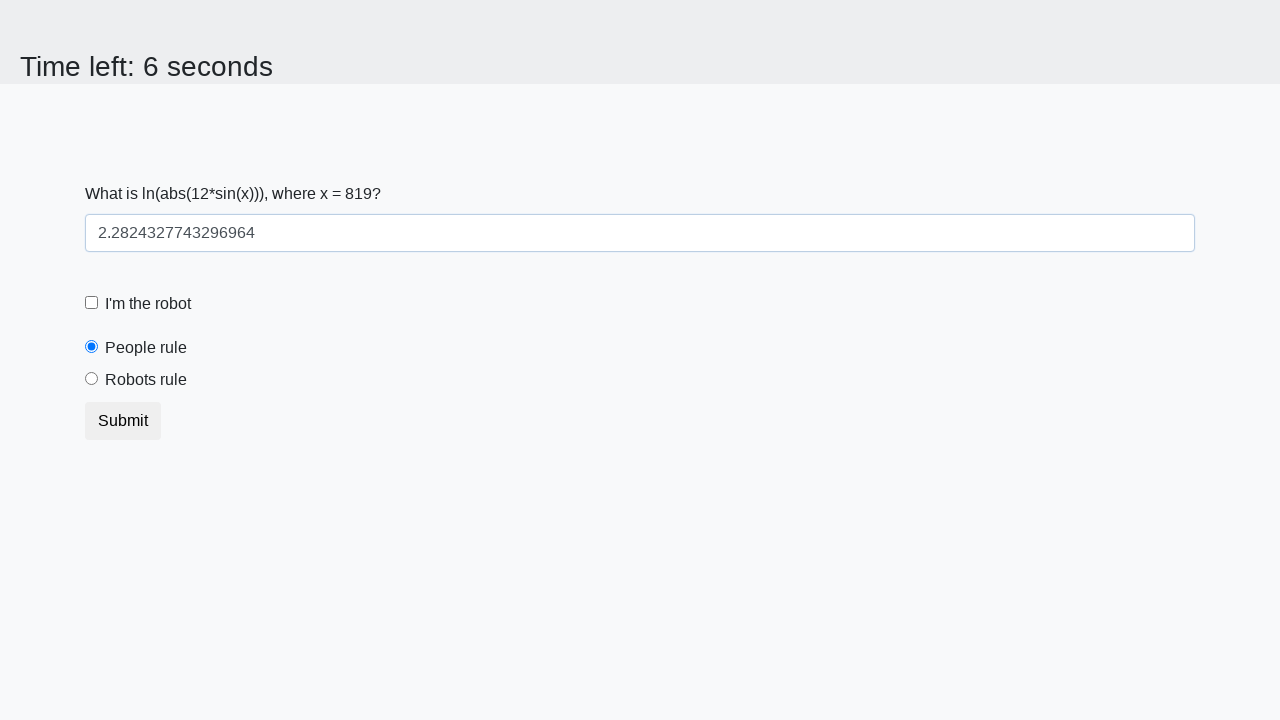

Clicked the robot checkbox at (148, 304) on label[for='robotCheckbox']
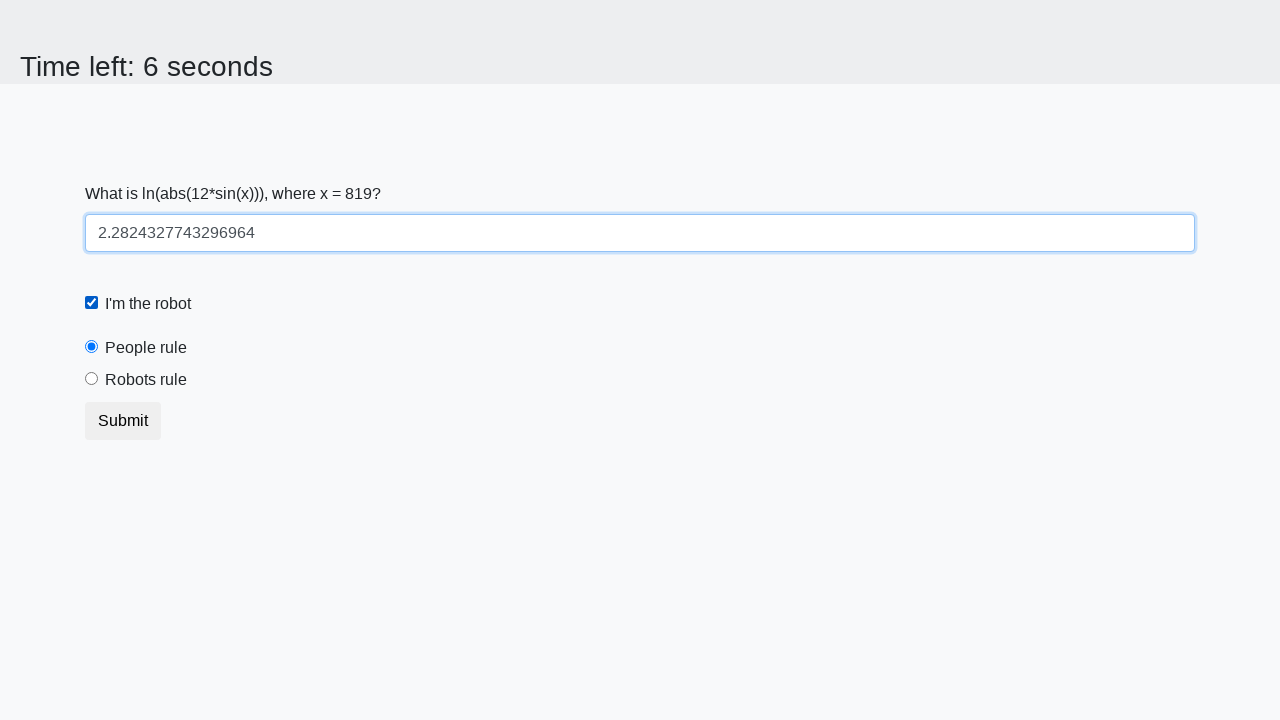

Selected the 'Robots rule' radio button at (146, 380) on label:text('Robots rule')
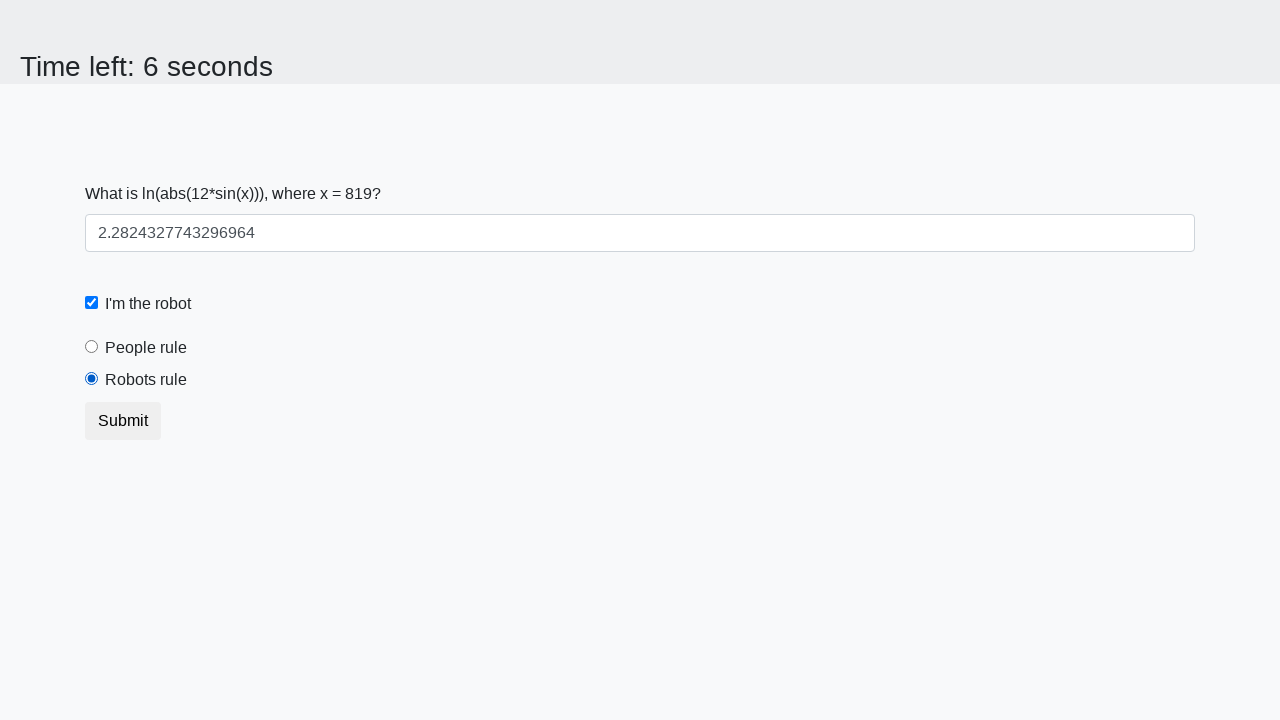

Clicked the submit button to submit the form at (123, 421) on button.btn.btn-default
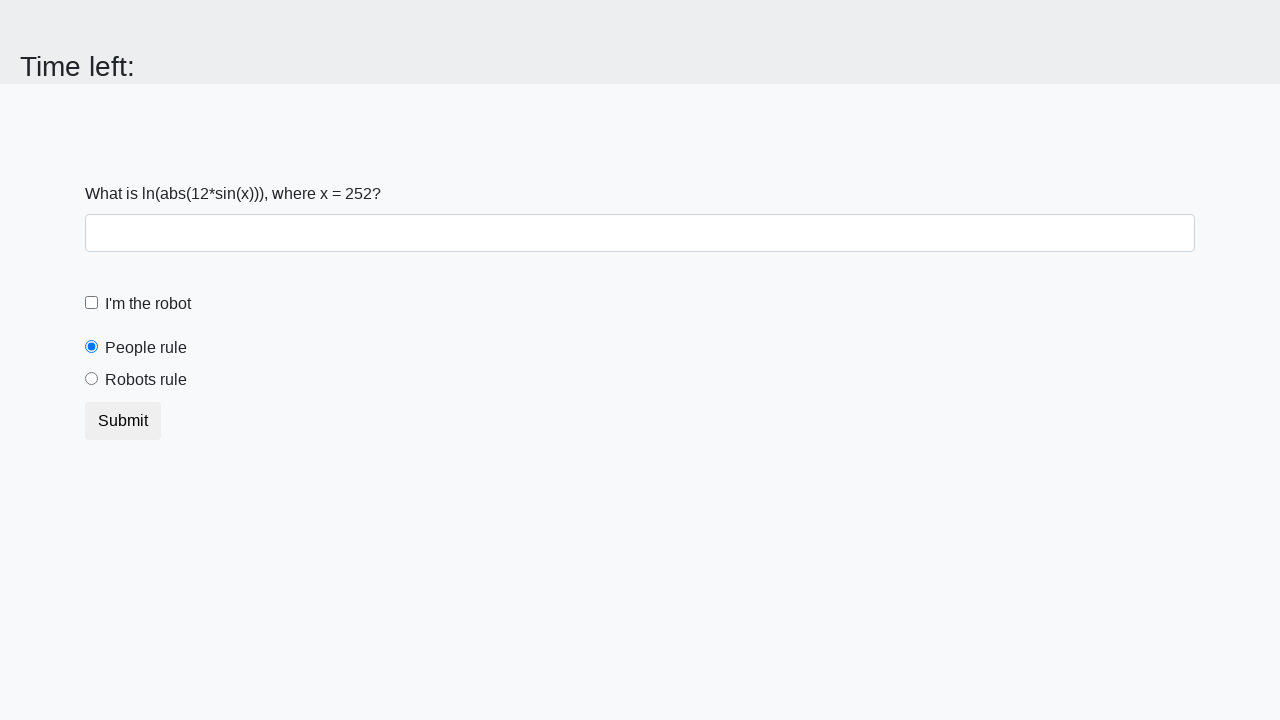

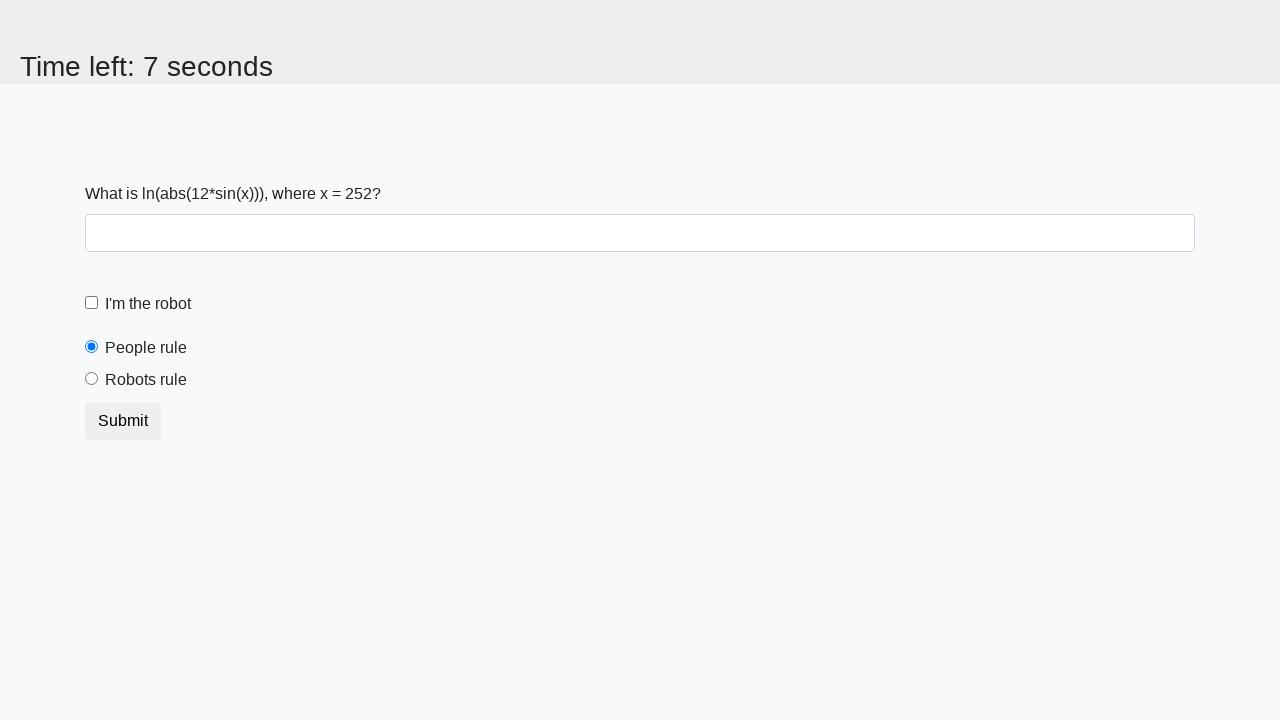